Tests dropdown functionality by verifying the available options and selecting an option from the dropdown menu

Starting URL: http://the-internet.herokuapp.com/dropdown

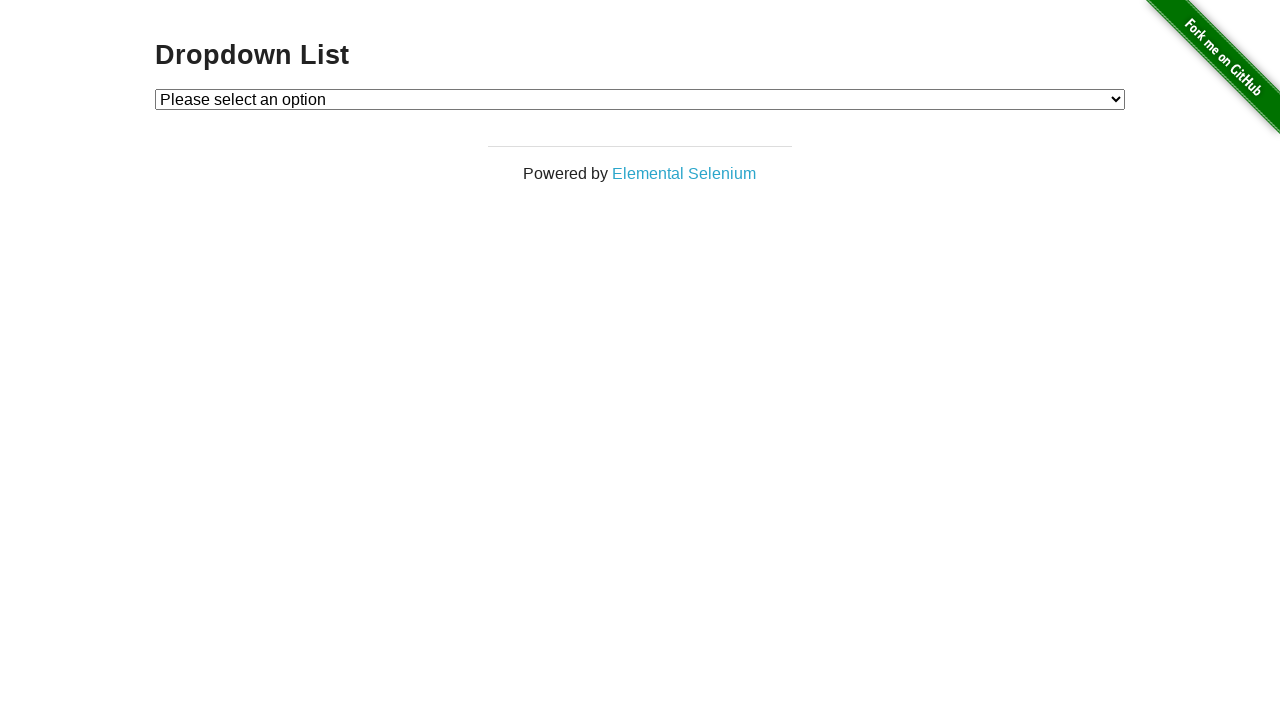

Dropdown element became visible
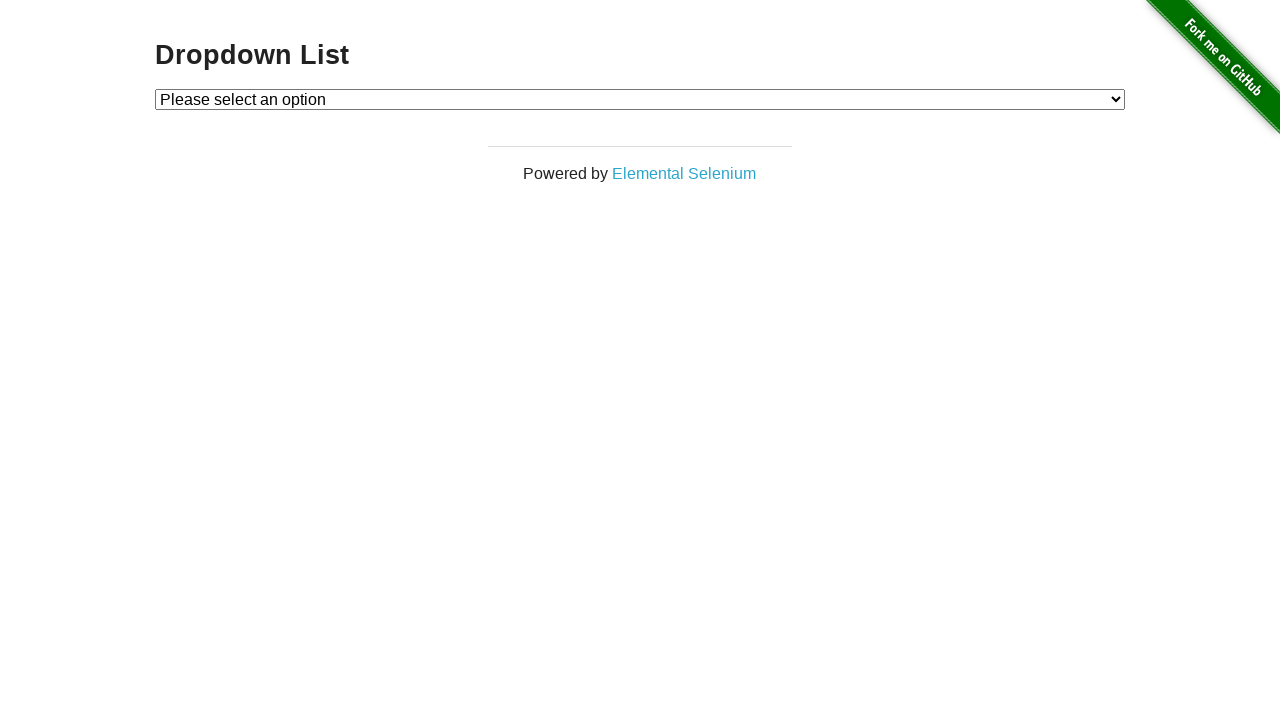

Located dropdown element
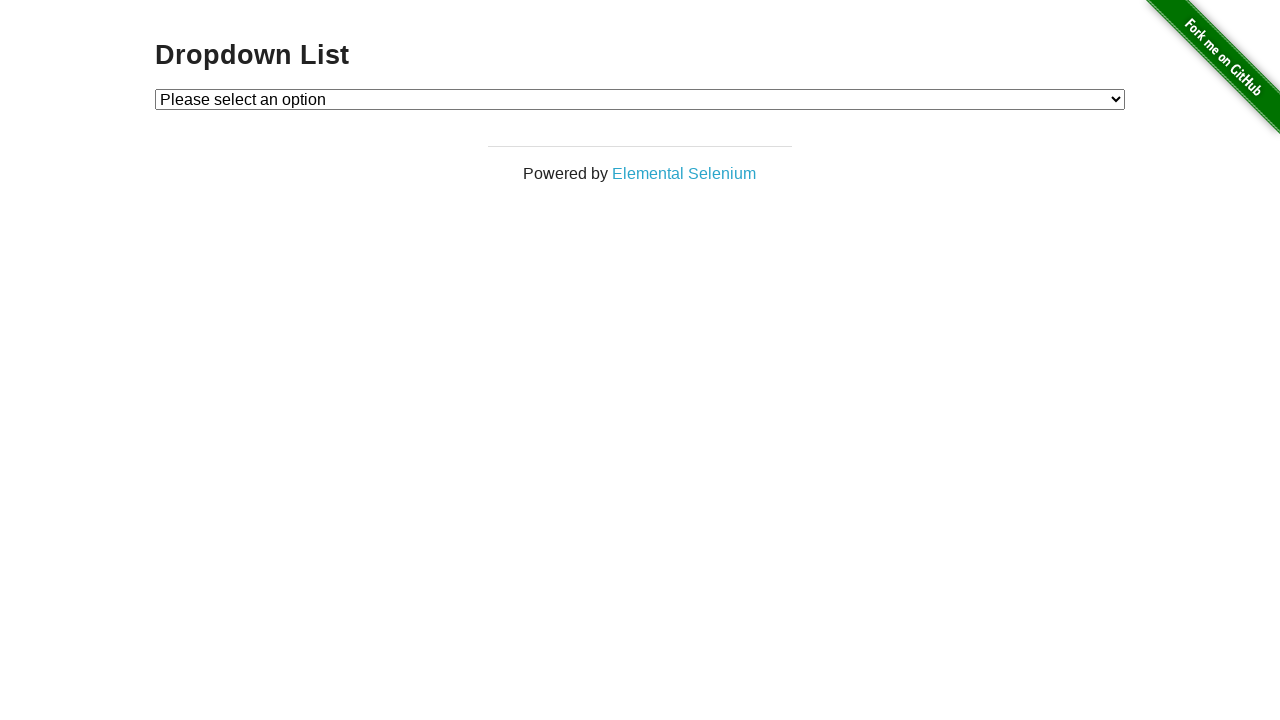

Selected 'Option 1' from the dropdown menu on #dropdown
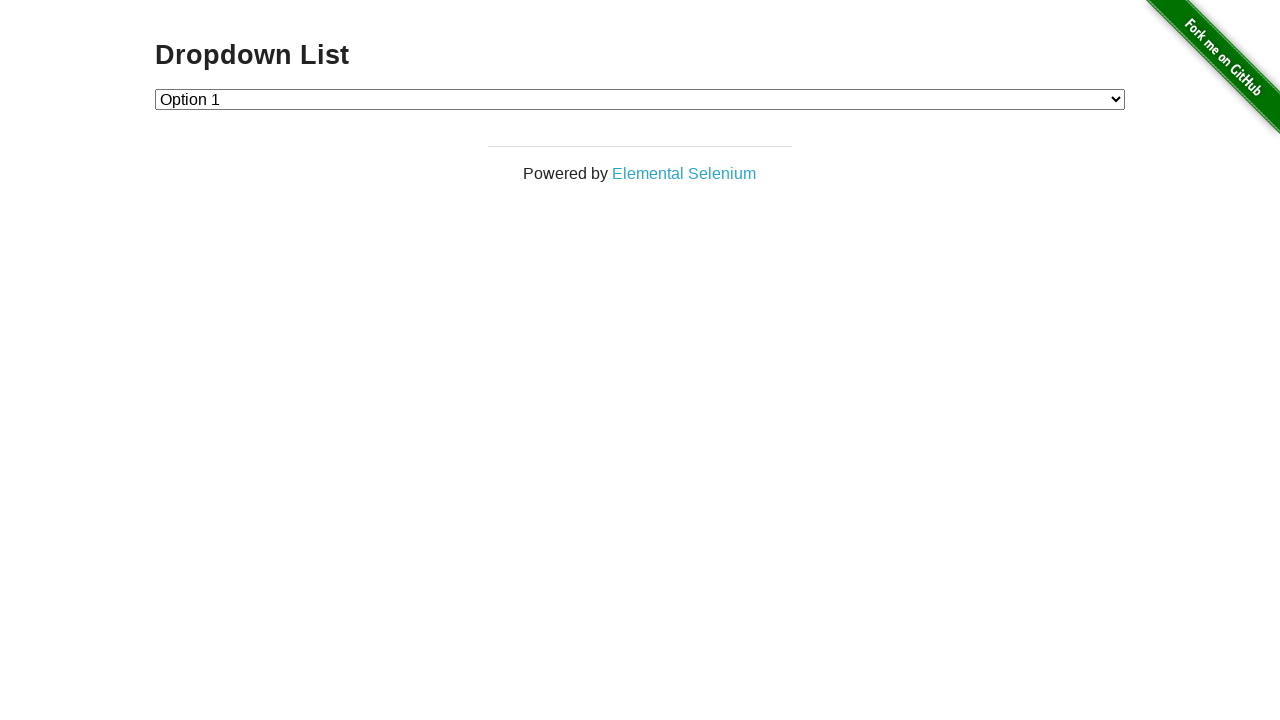

Verified that Option 1 (value '1') is selected in the dropdown
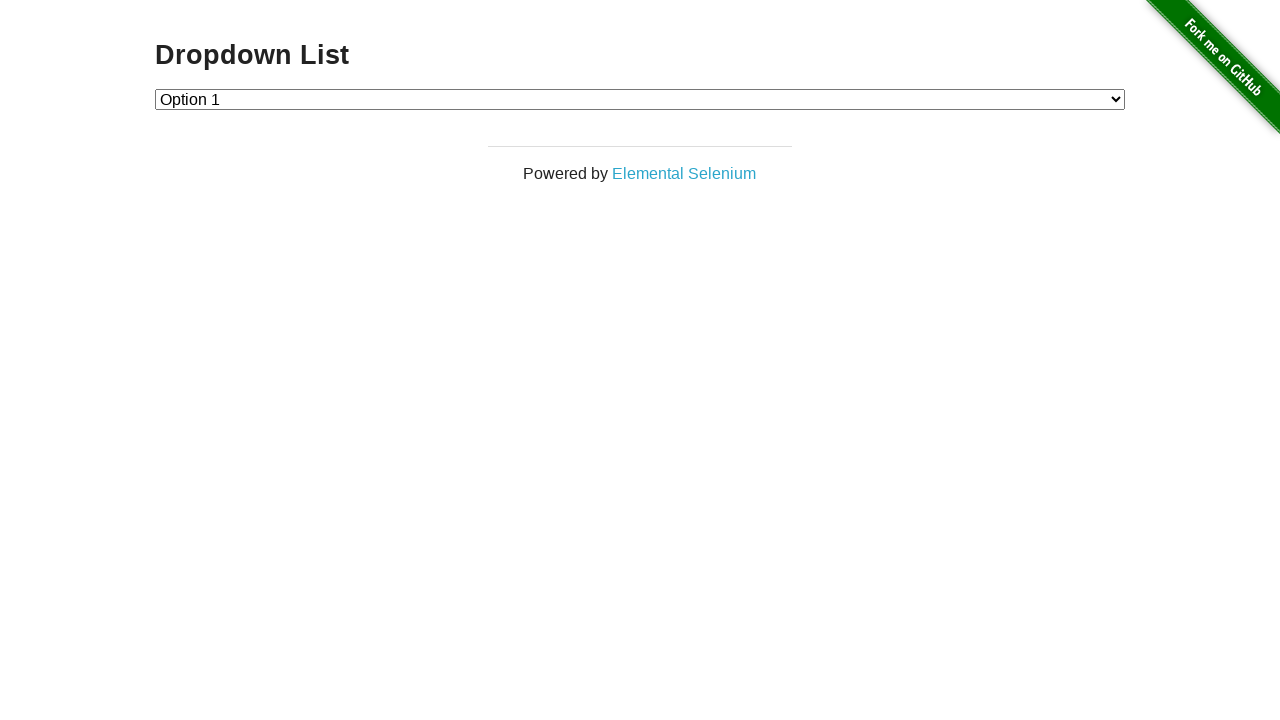

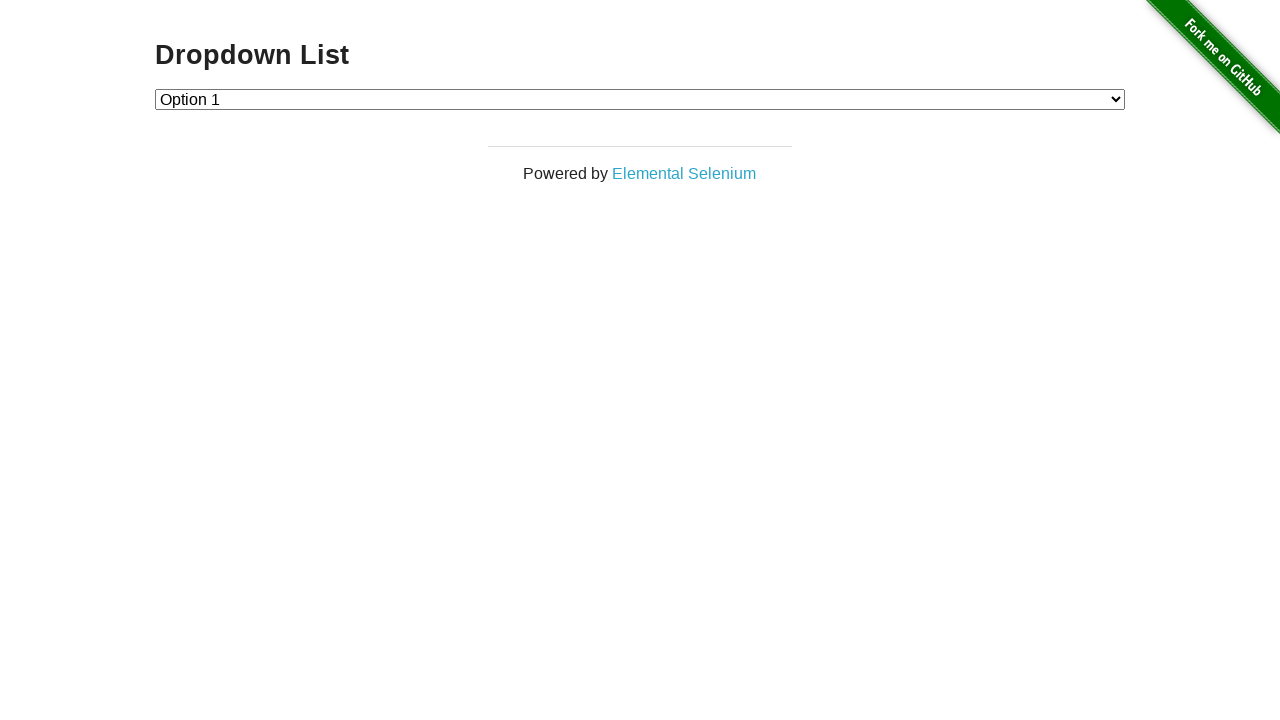